Tests the Python documentation site by changing the language to Traditional Chinese (zh-tw) via a dropdown selector, then performs a search for "class" and waits for search results to appear.

Starting URL: https://docs.python.org/3/tutorial/index.html

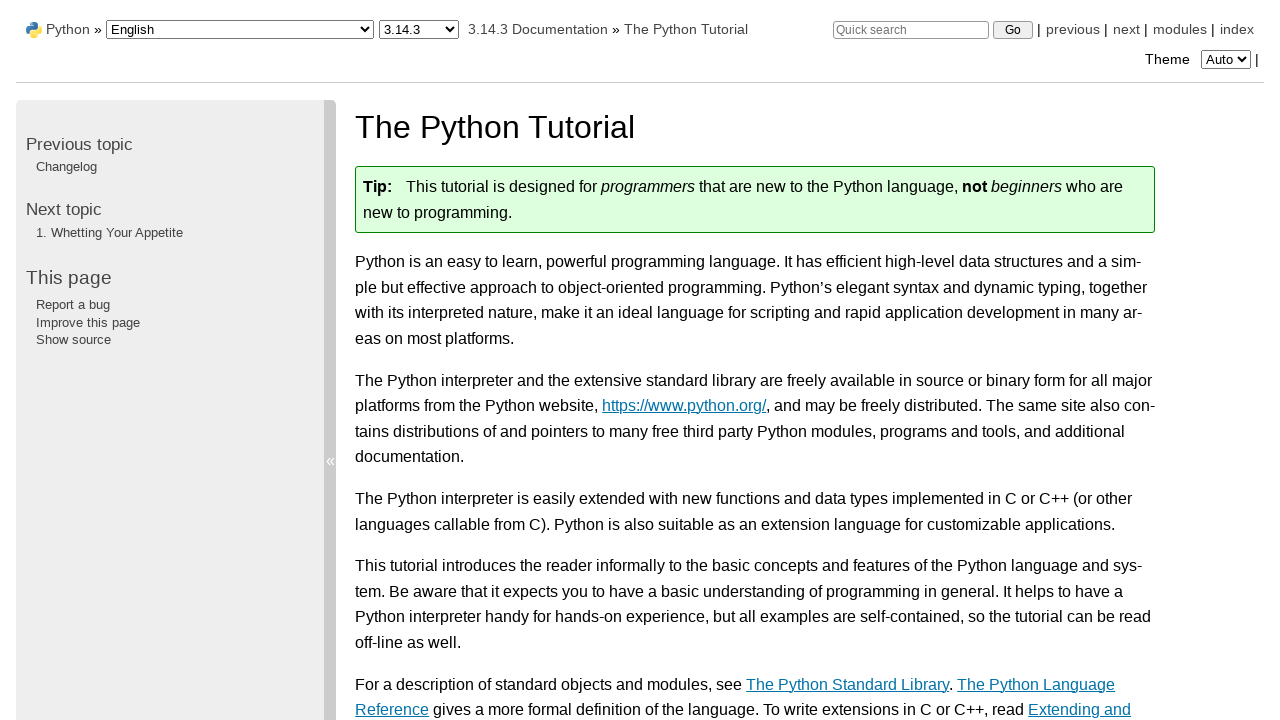

Language dropdown selector became available
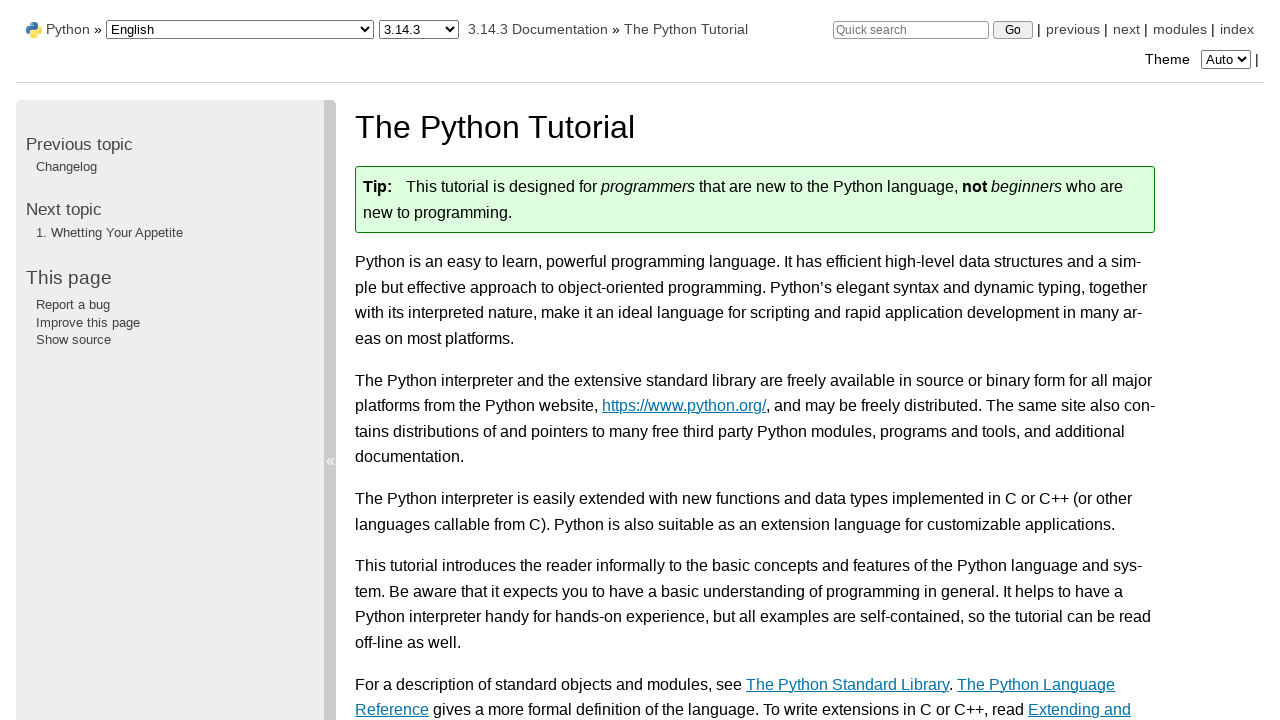

Selected Traditional Chinese (zh-tw) from language dropdown on li.switchers select
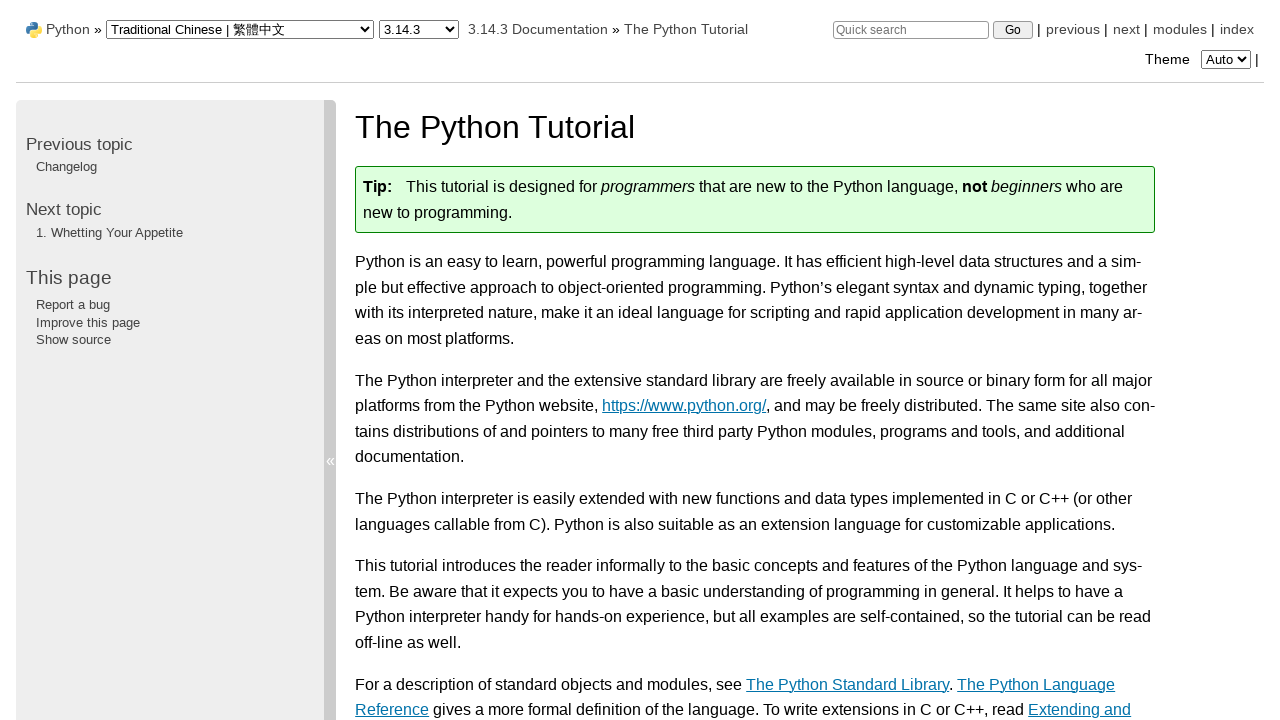

Language change took effect and tutorial section loaded
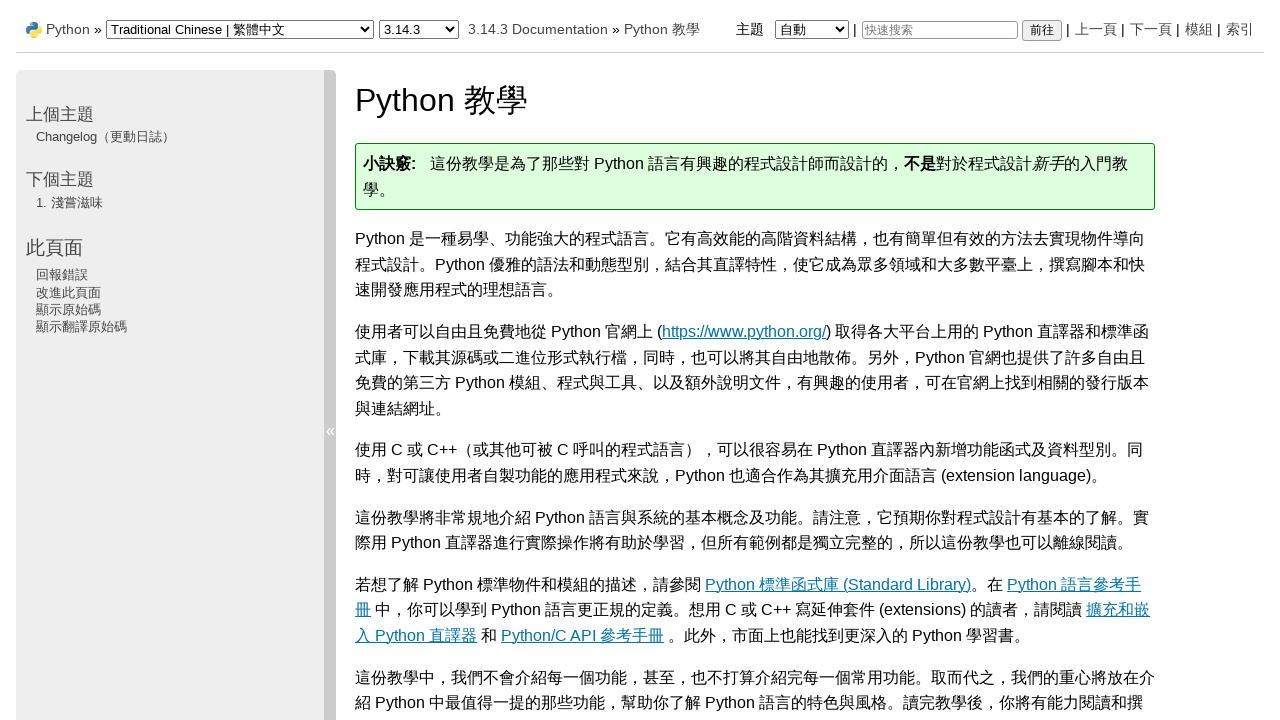

Filled search input with 'class' on div.inline-search input
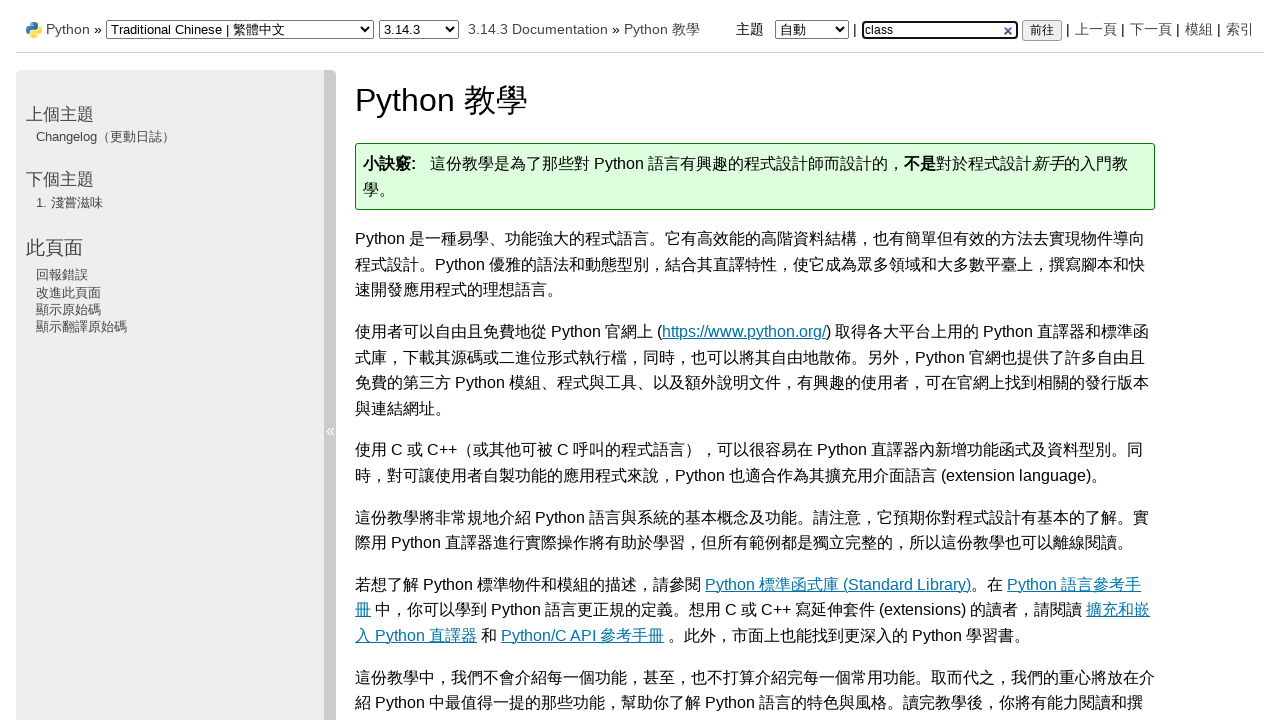

Pressed Enter to submit search query on div.inline-search input
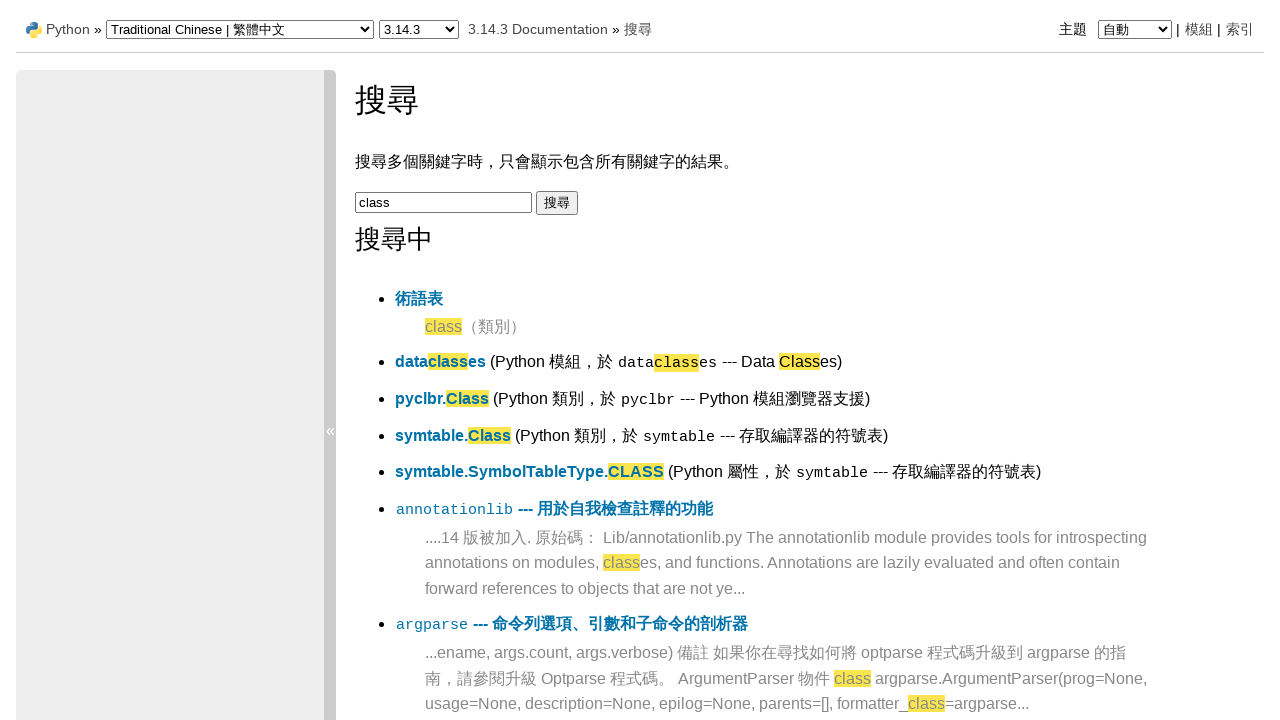

Search results container appeared
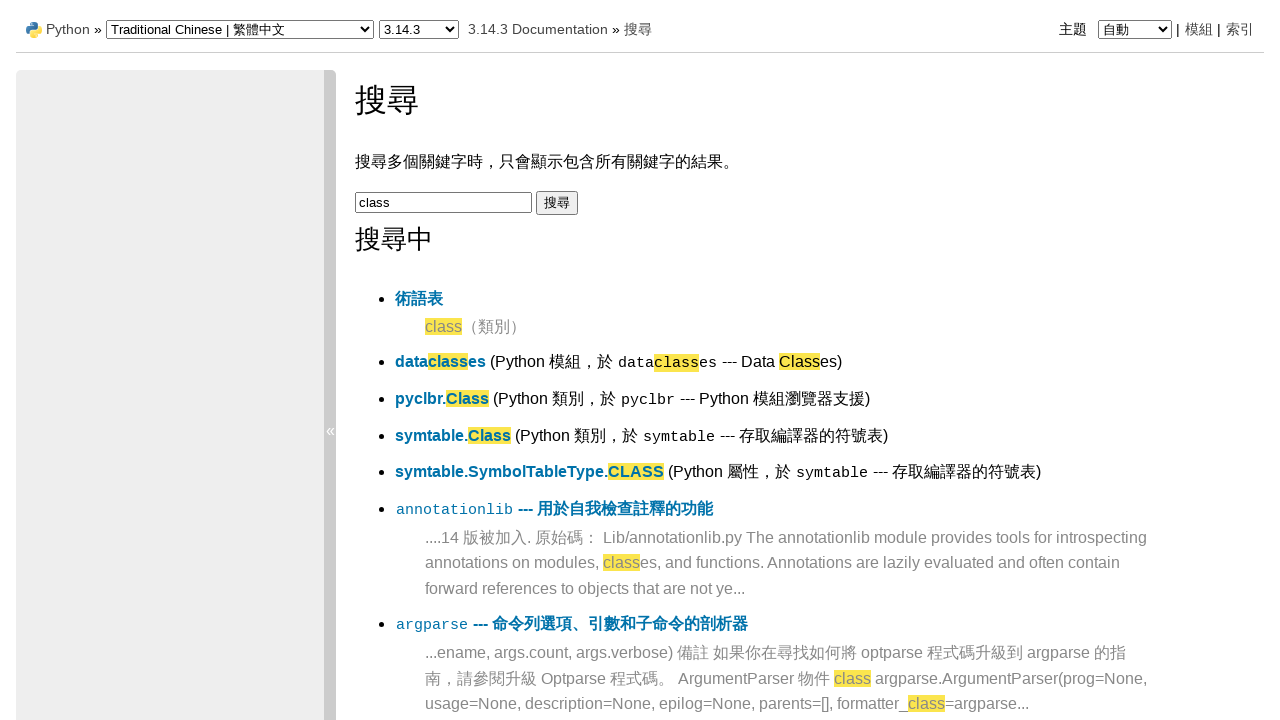

At least 5 search results loaded for 'class' query
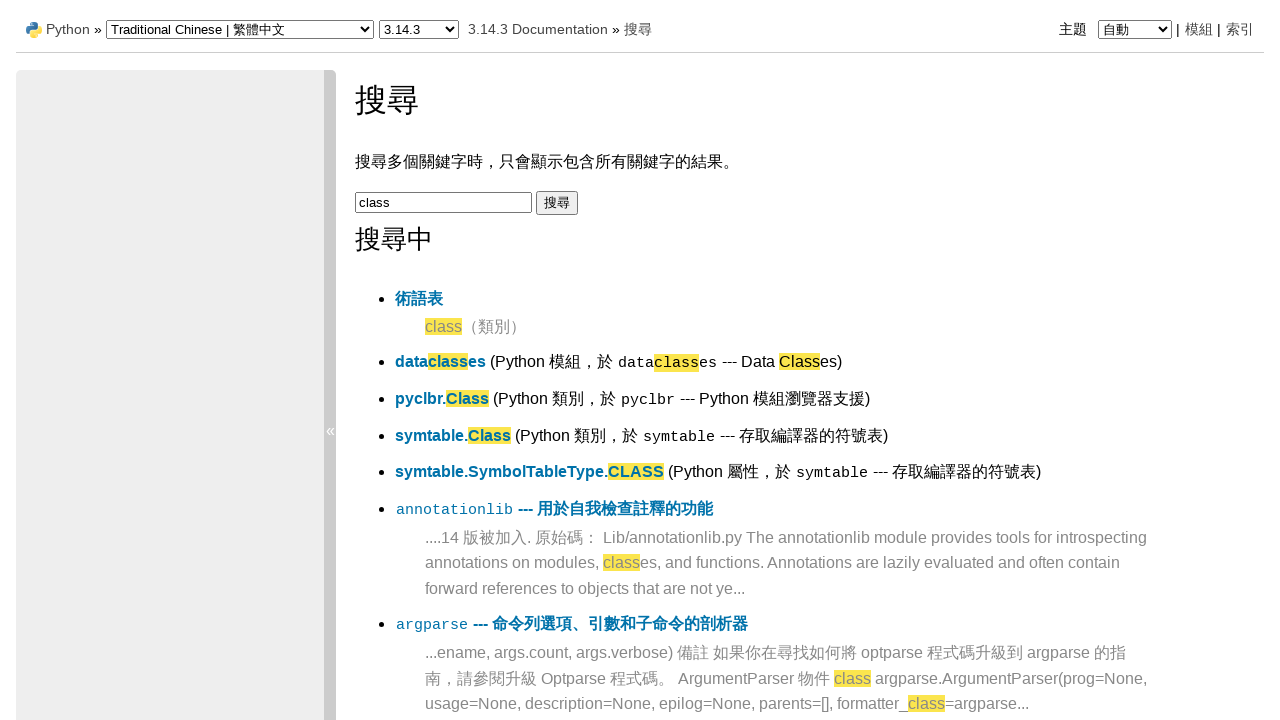

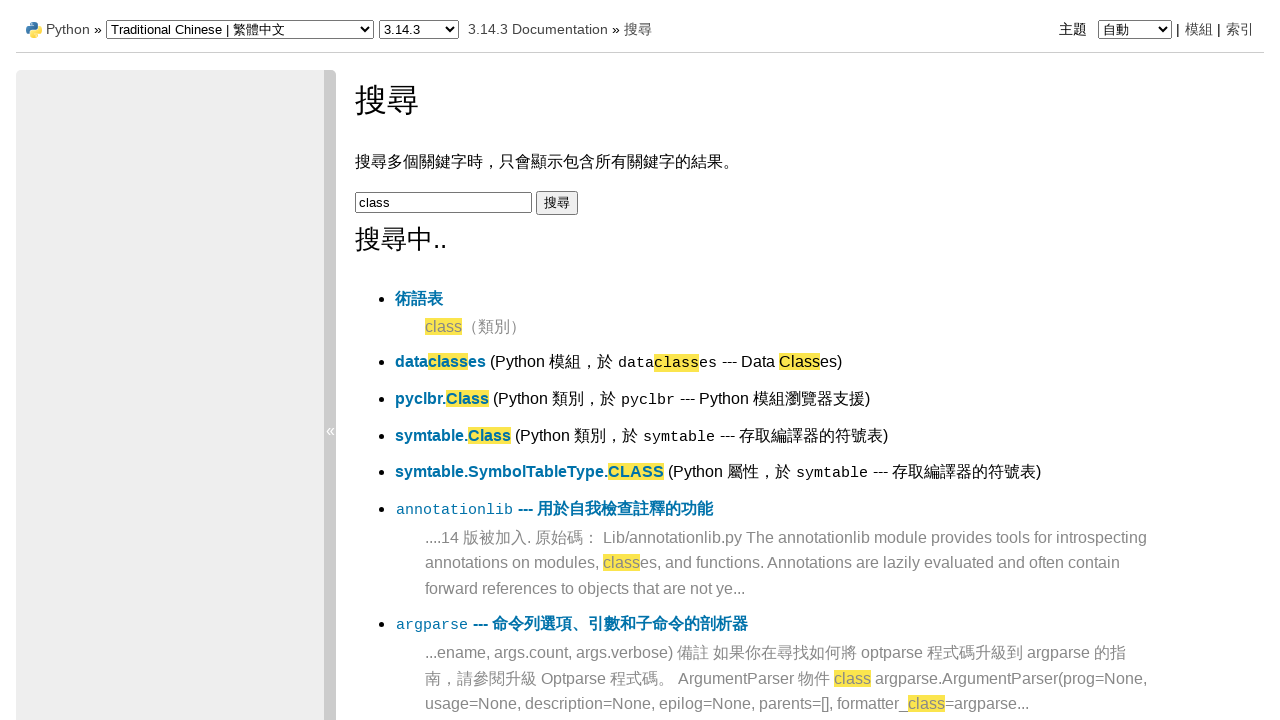